Tests dropdown select menu functionality on DemoQA by selecting values from single and multi-select dropdowns and verifying the selections

Starting URL: https://demoqa.com/select-menu

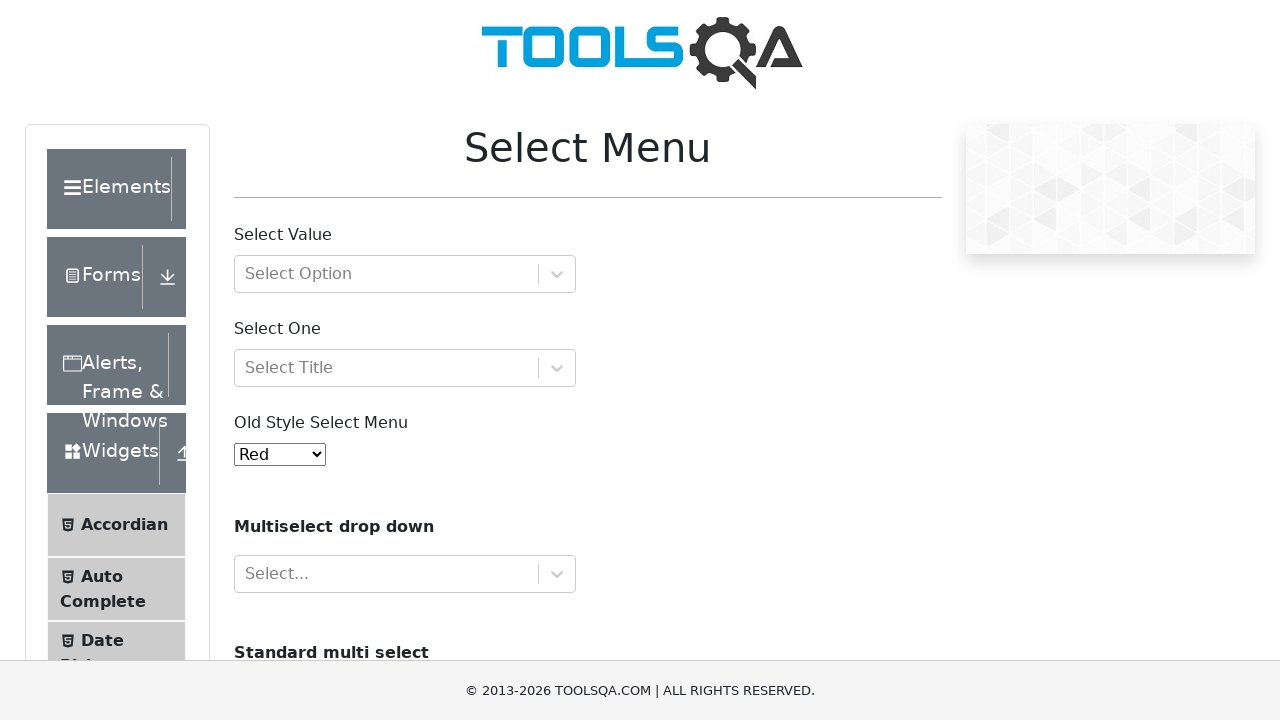

Selected 'Blue' from single select dropdown on #oldSelectMenu
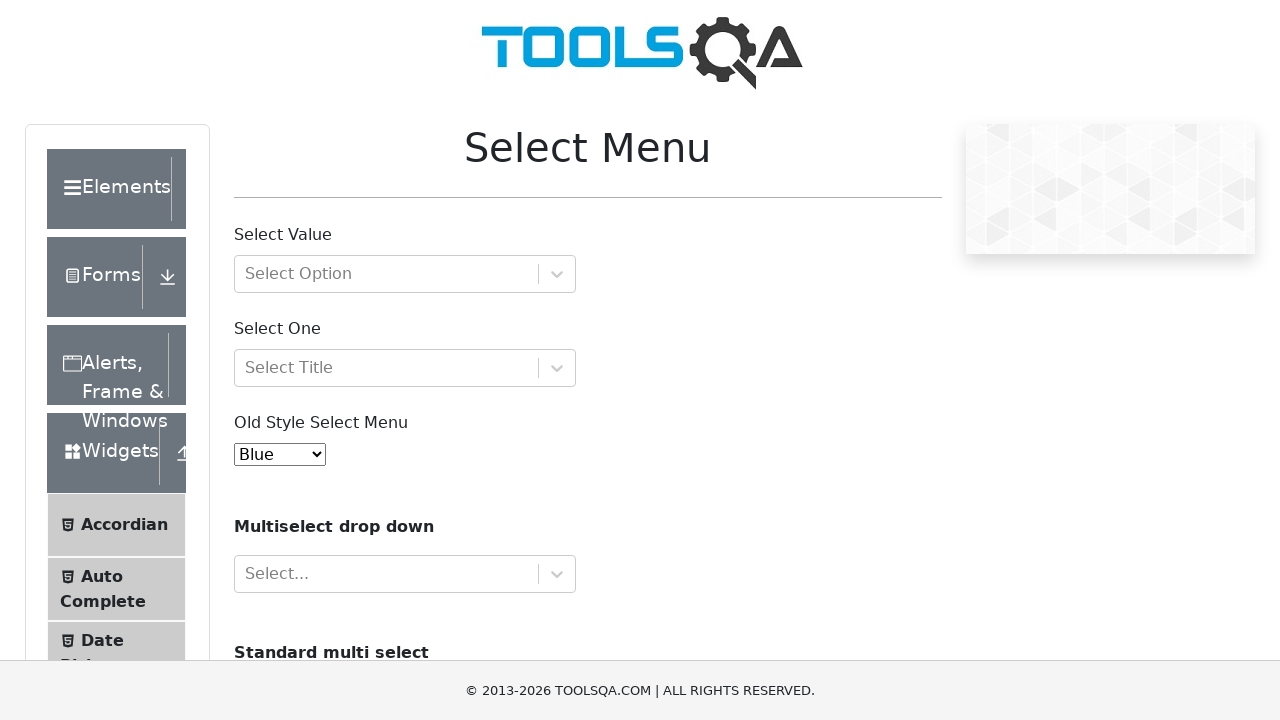

Retrieved selected value from single select dropdown
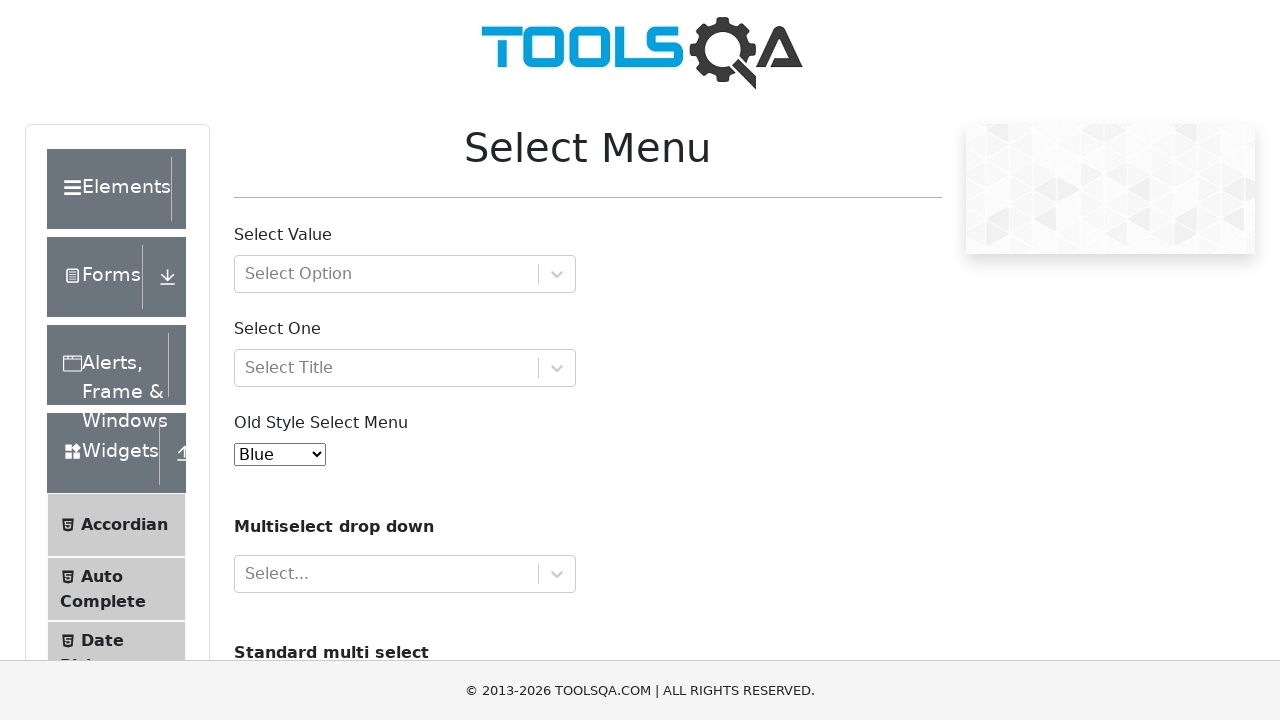

Asserted that single select dropdown has a value selected
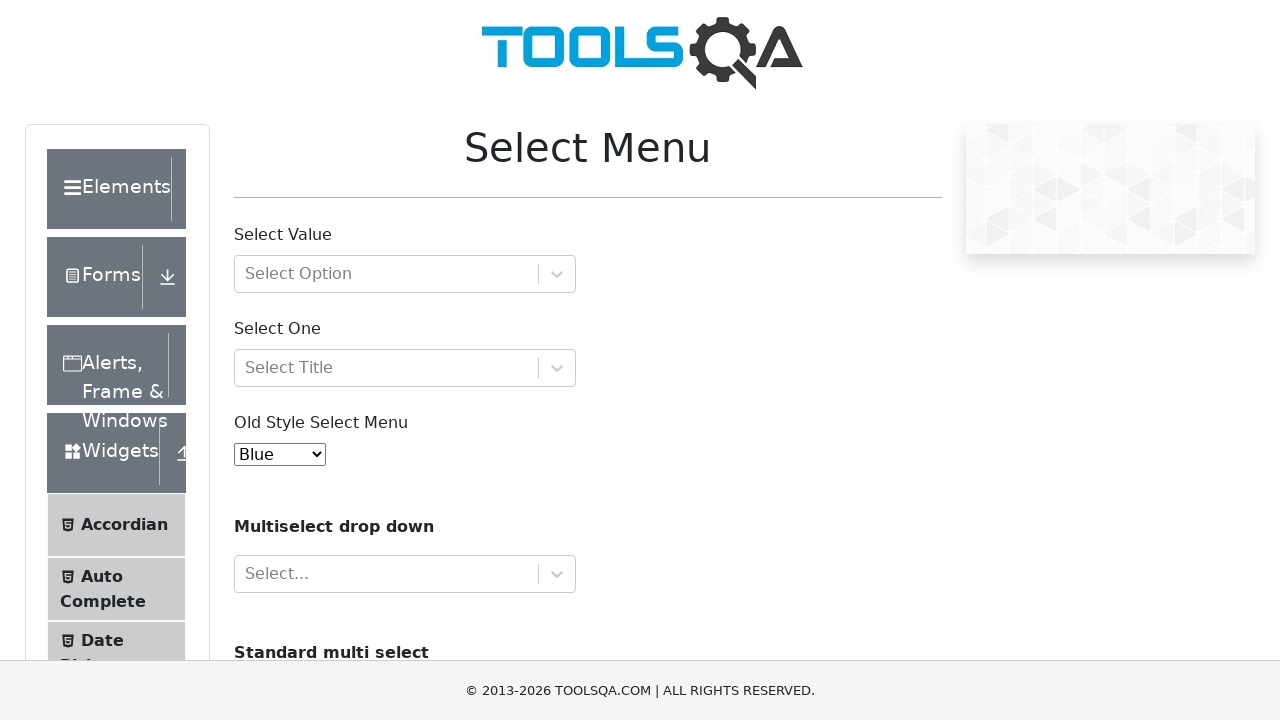

Selected 'Volvo' and 'Audi' from multi-select dropdown on #cars
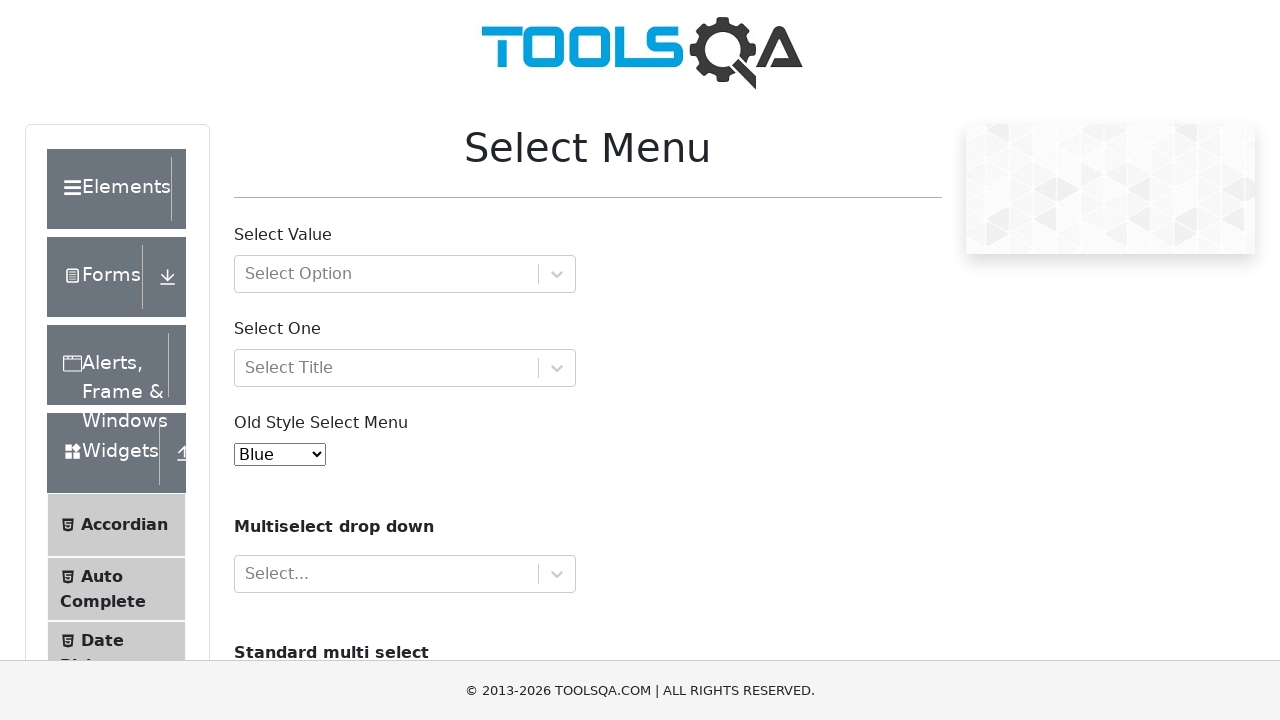

Retrieved all selected options from multi-select dropdown
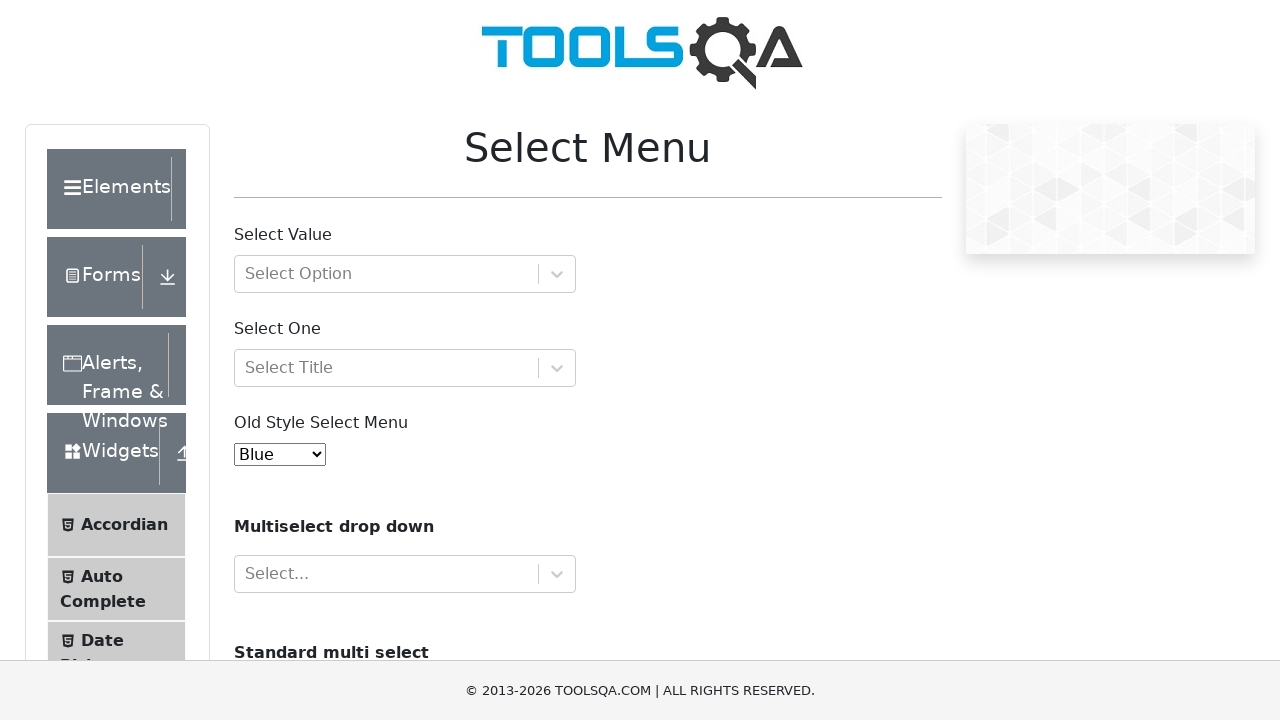

Asserted that 'Volvo' is selected in multi-select dropdown
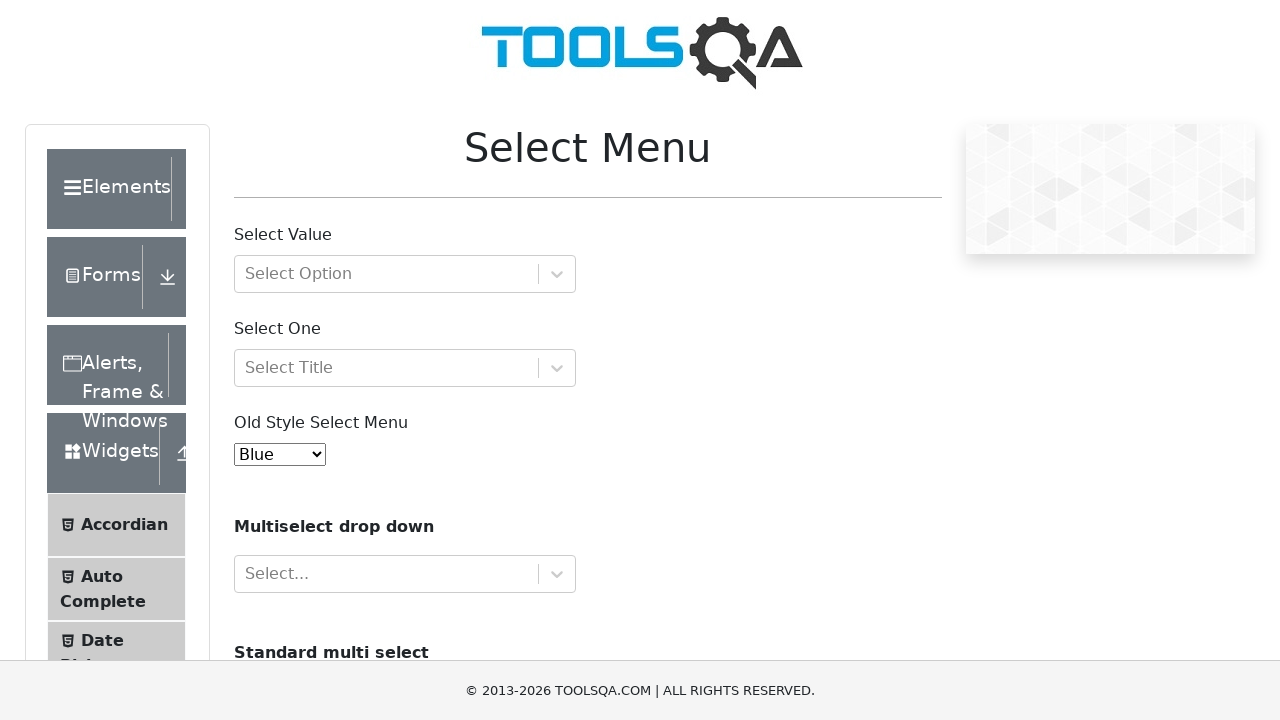

Asserted that 'Audi' is selected in multi-select dropdown
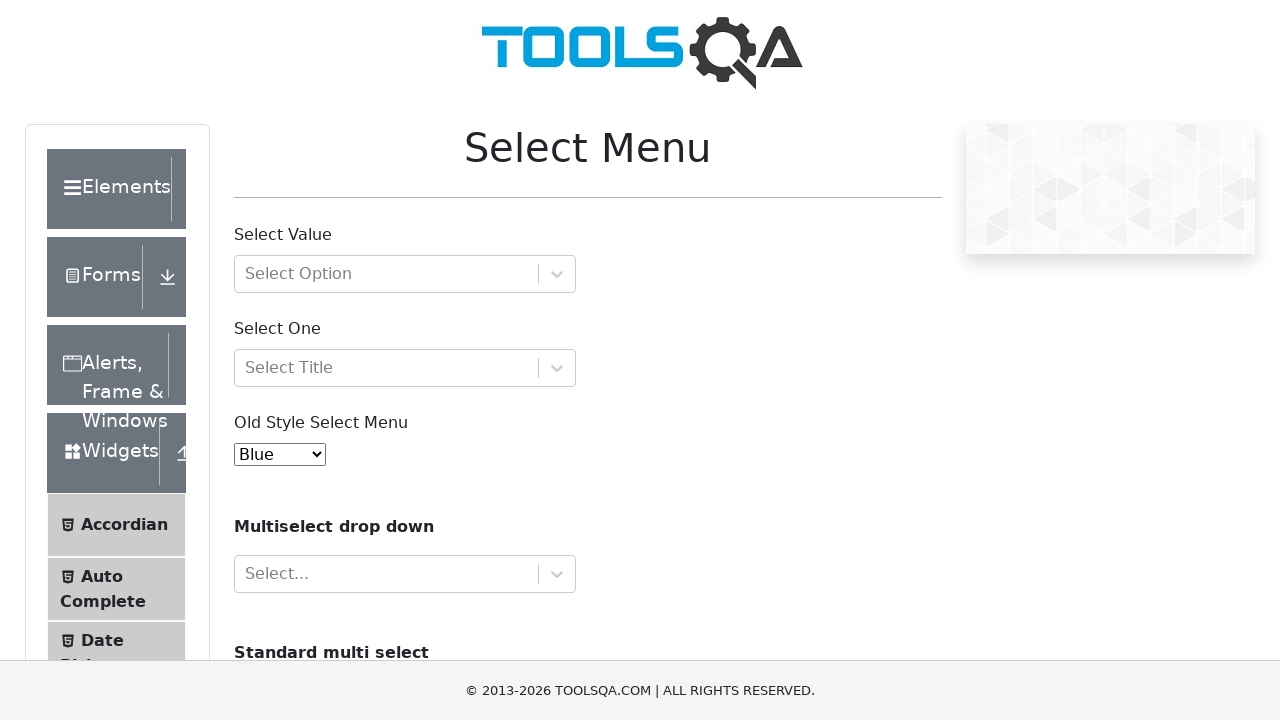

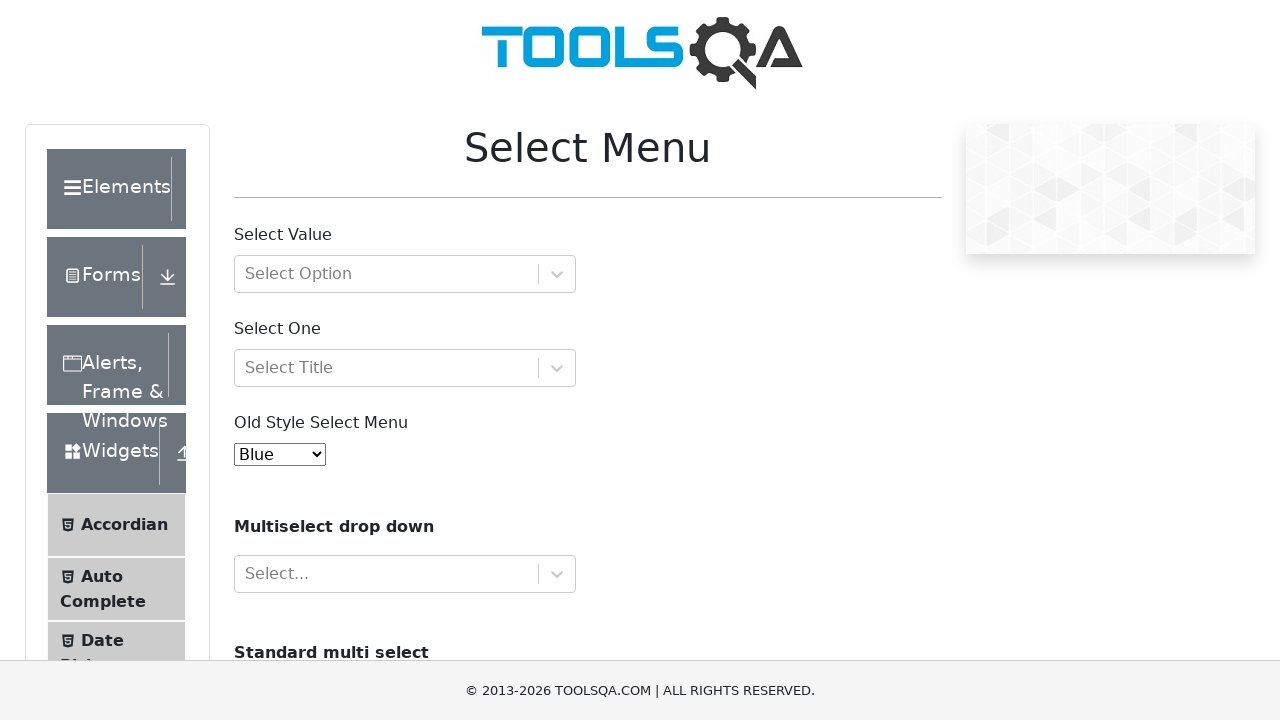